Tests various scrolling behaviors on a books page including scrolling to specific elements, positions, bottom and top of the page

Starting URL: https://demoqa.com/books

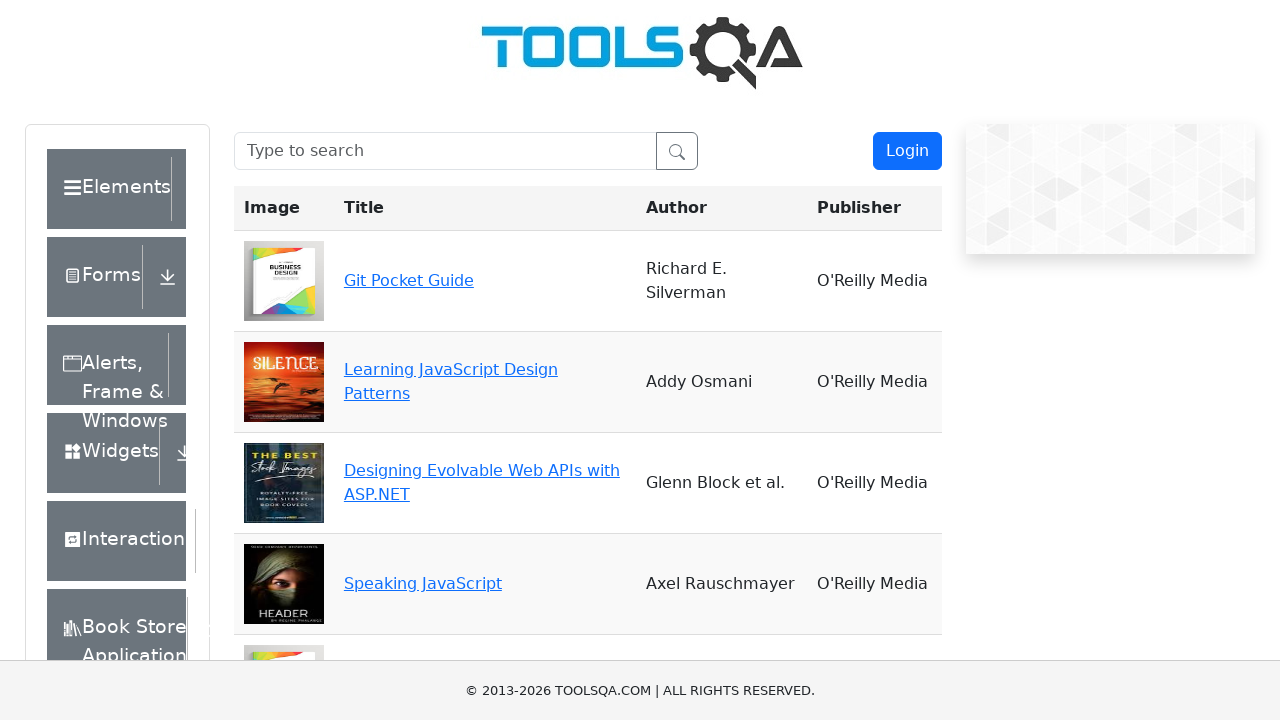

Scrolled to specific book element 'Understanding ECMAScript 6'
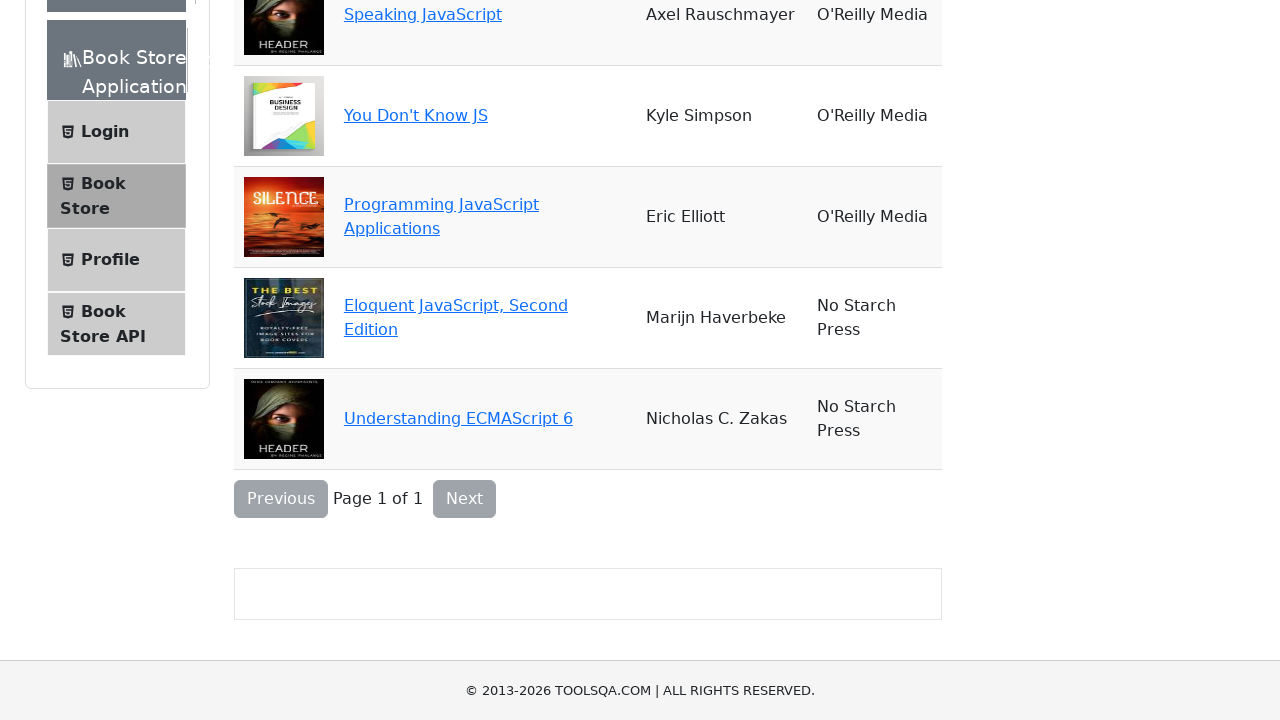

Scrolled to 200px from top of page
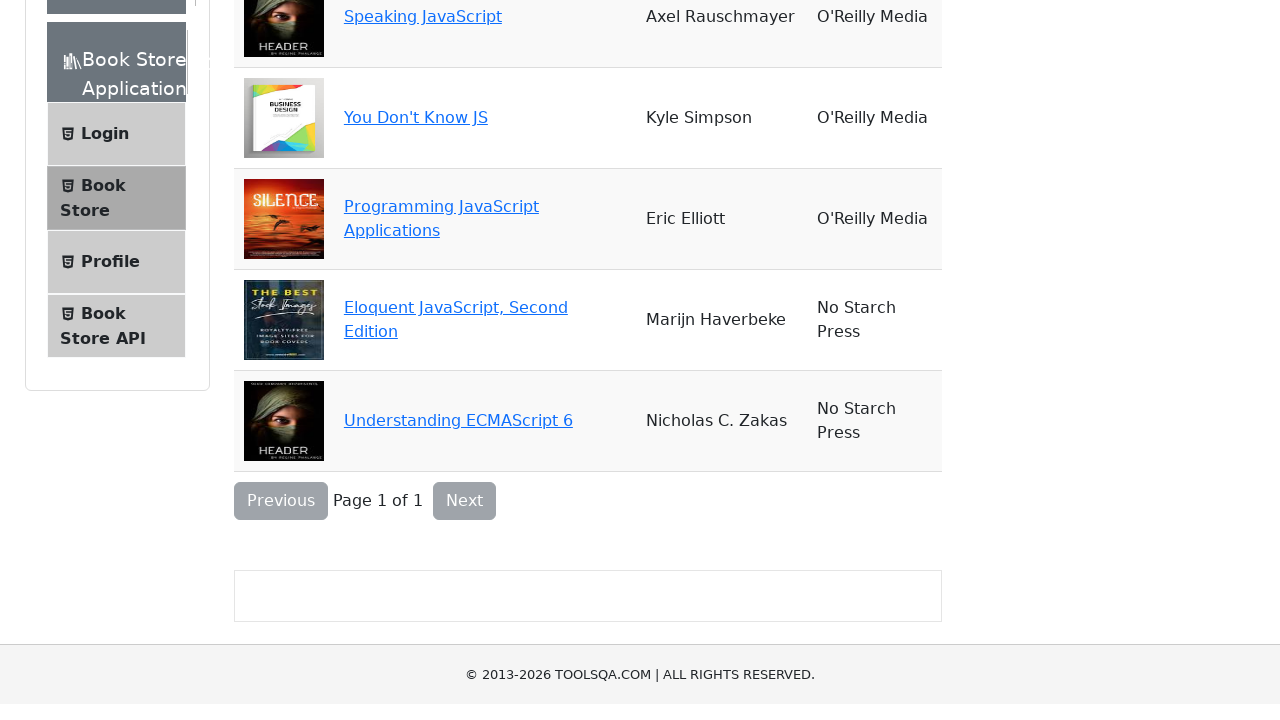

Scrolled to bottom of page
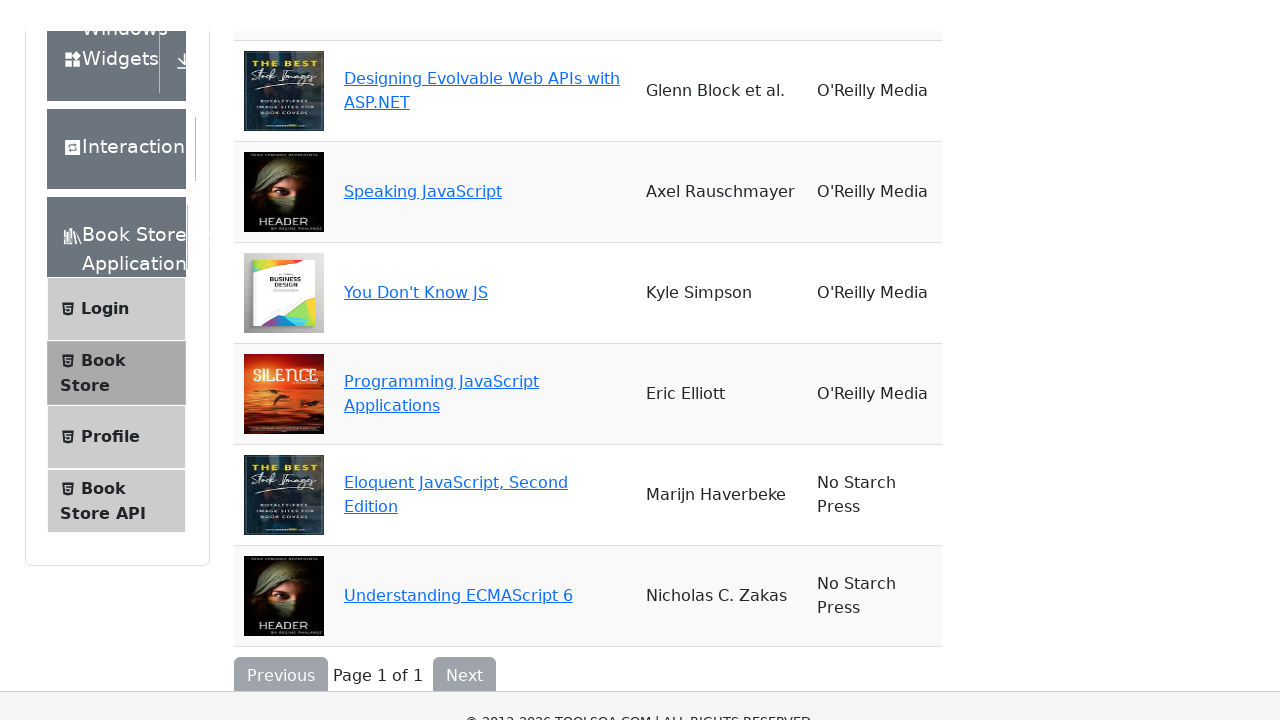

Scrolled to top of page
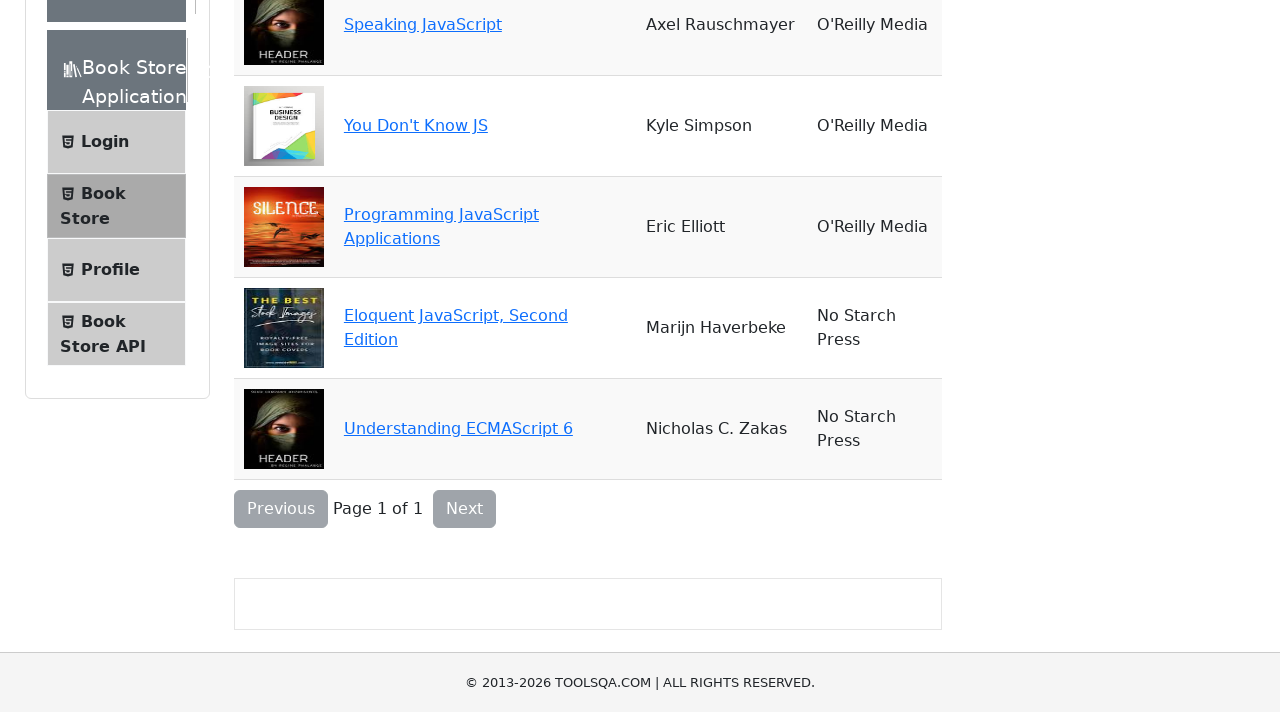

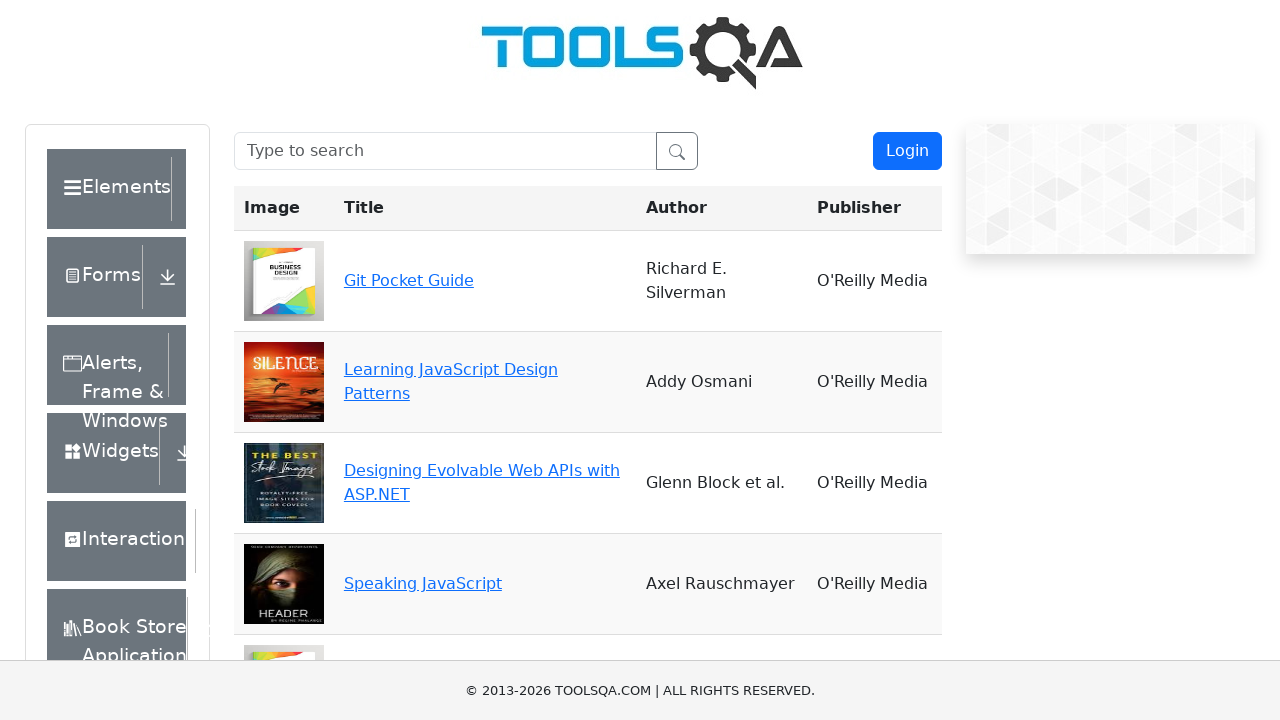